Tests clicking a button identified by its CSS class selector on the UI Testing Playground website

Starting URL: http://uitestingplayground.com/classattr

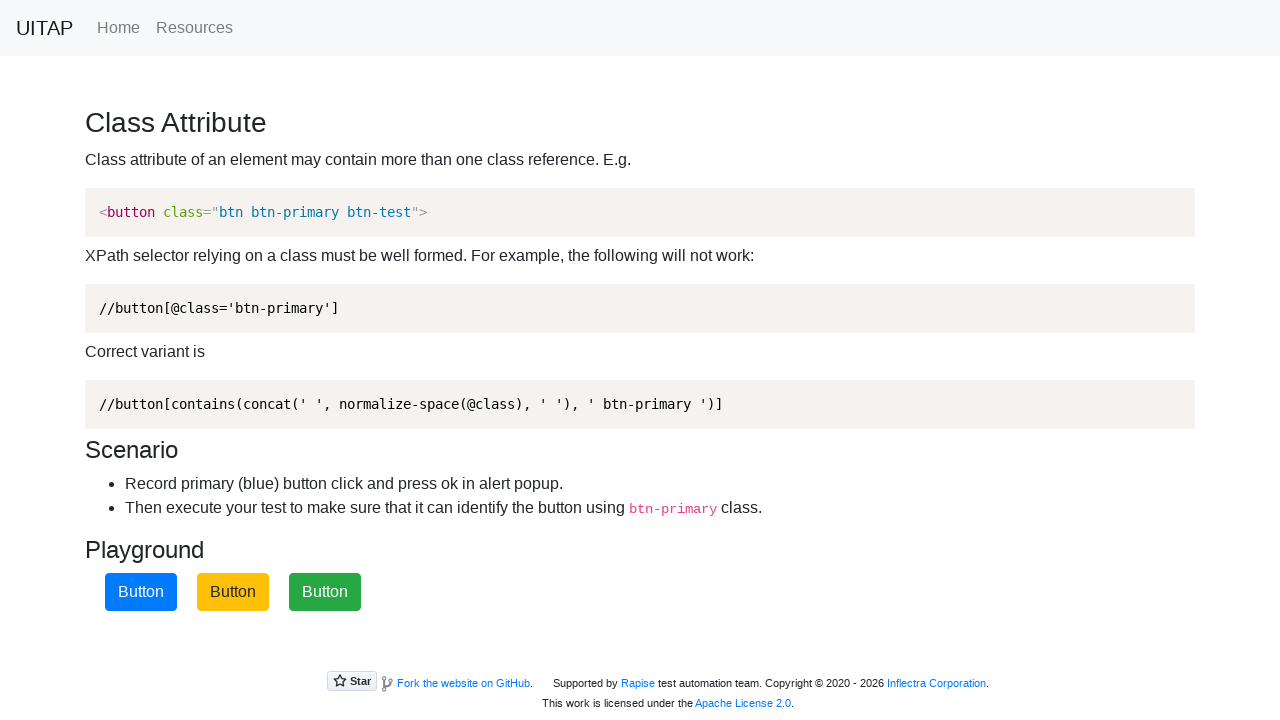

Navigated to UI Testing Playground classattr page
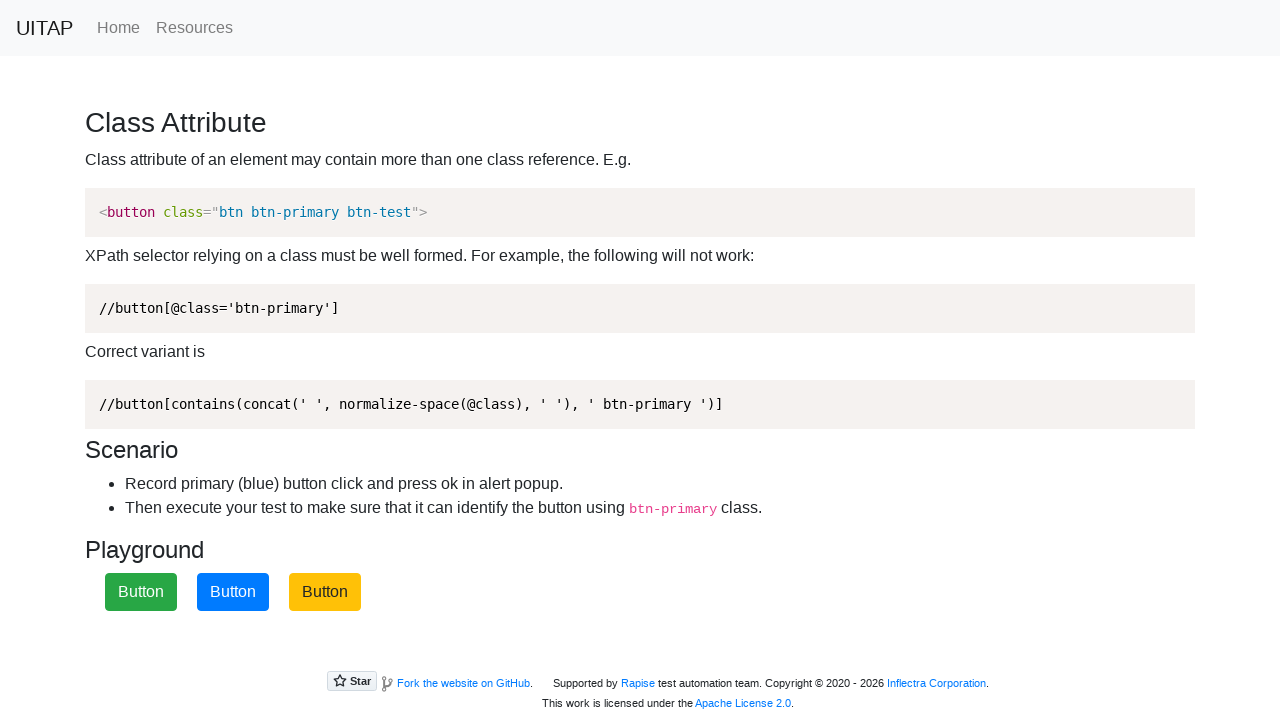

Clicked button identified by CSS class selector .btn-primary at (233, 592) on .btn-primary
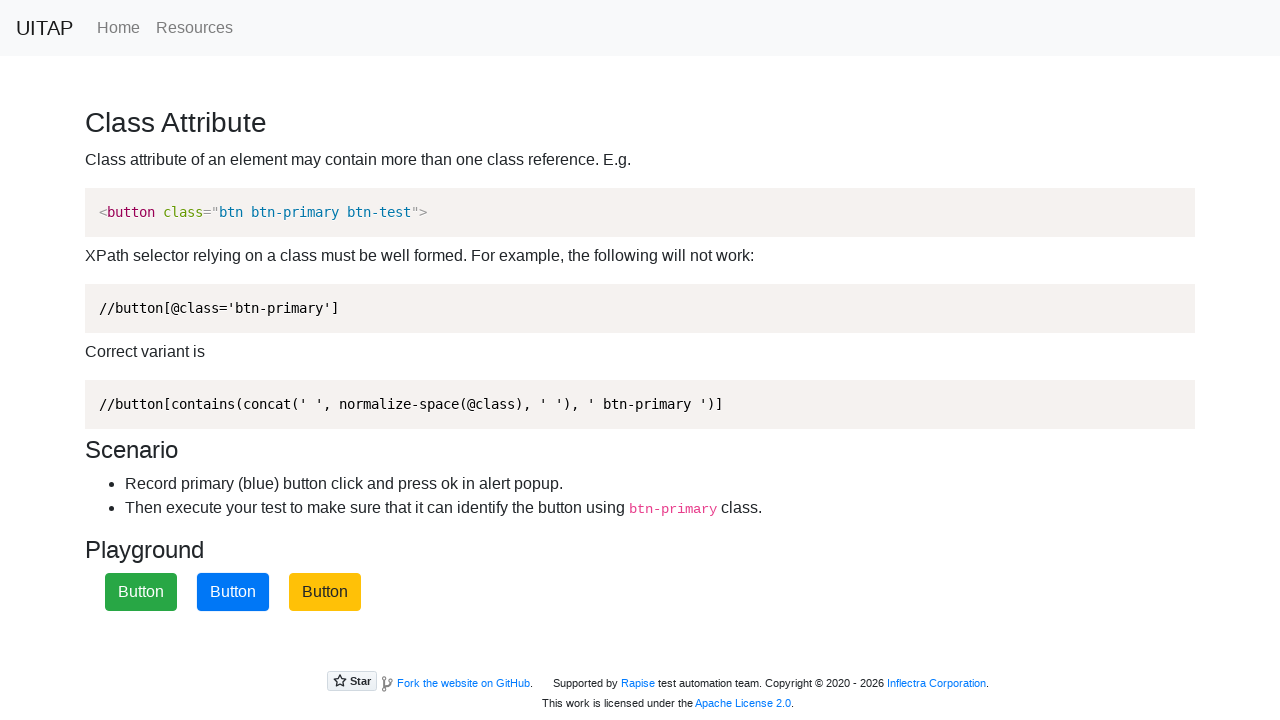

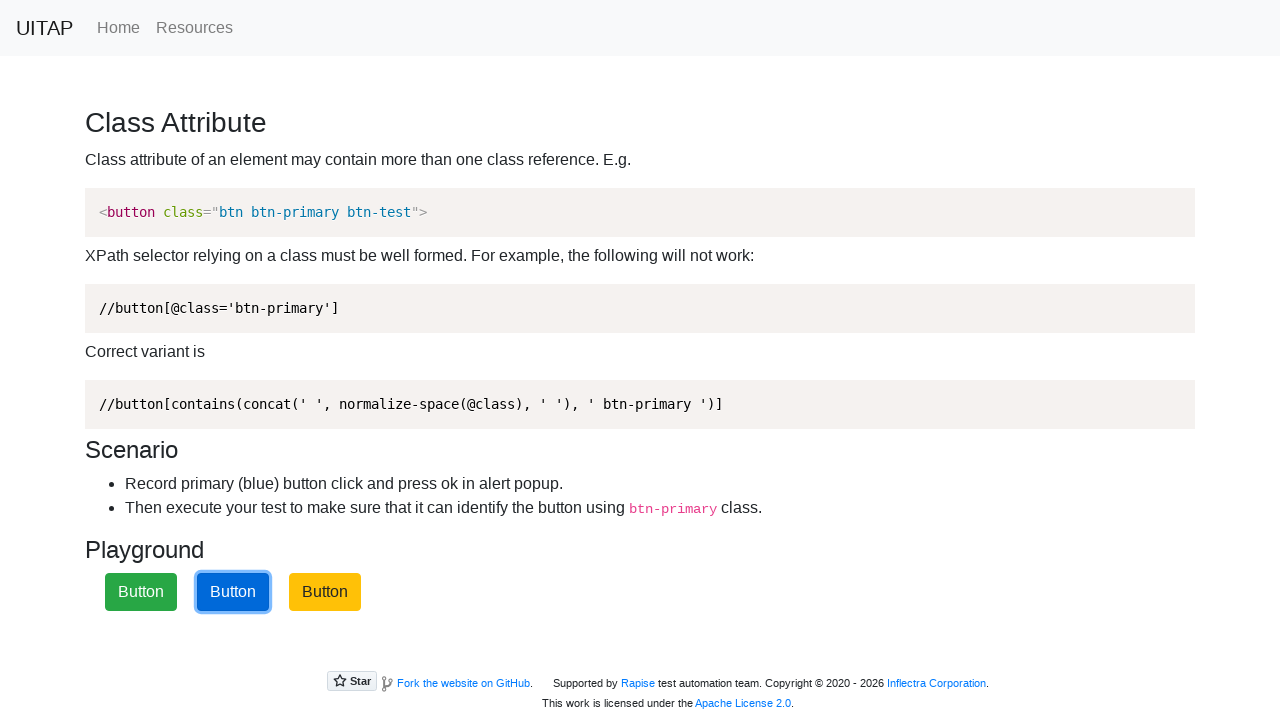